Navigates to on-sale section, sorts by price high to low, and scrolls to load more products

Starting URL: https://www.terminalx.com/

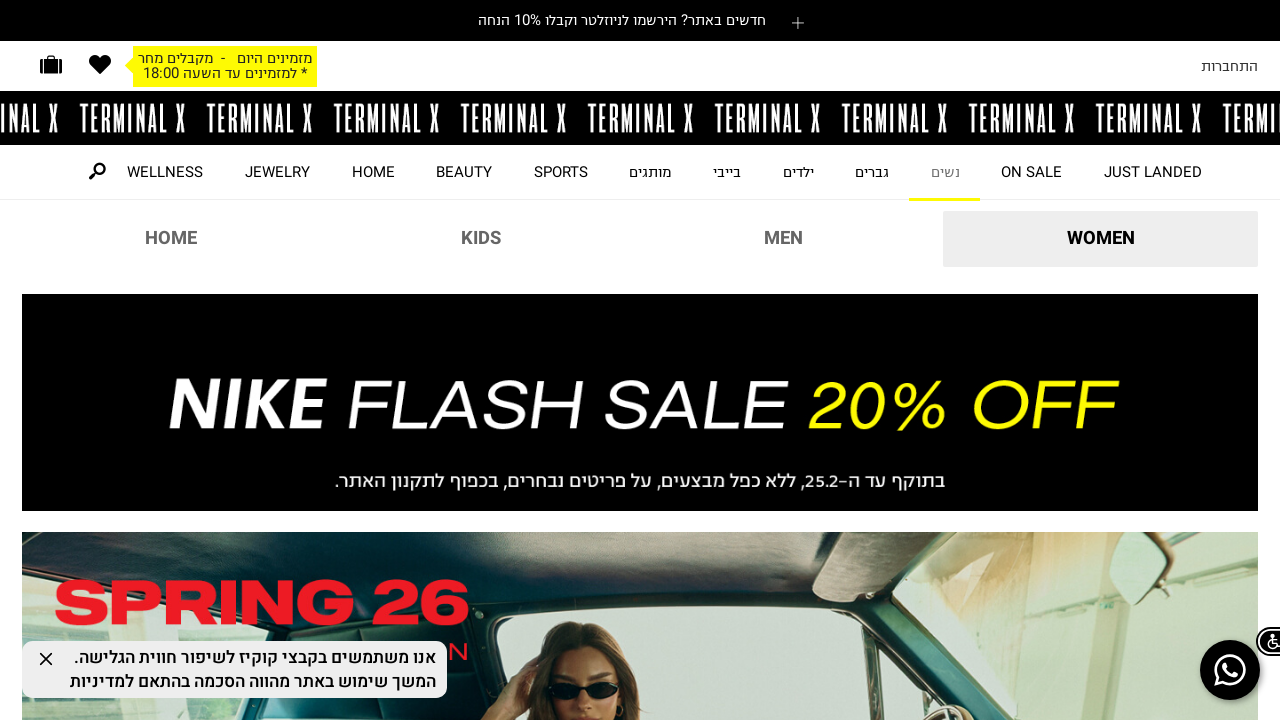

Clicked on-sale section link at (1031, 172) on a[href='/on-sale']
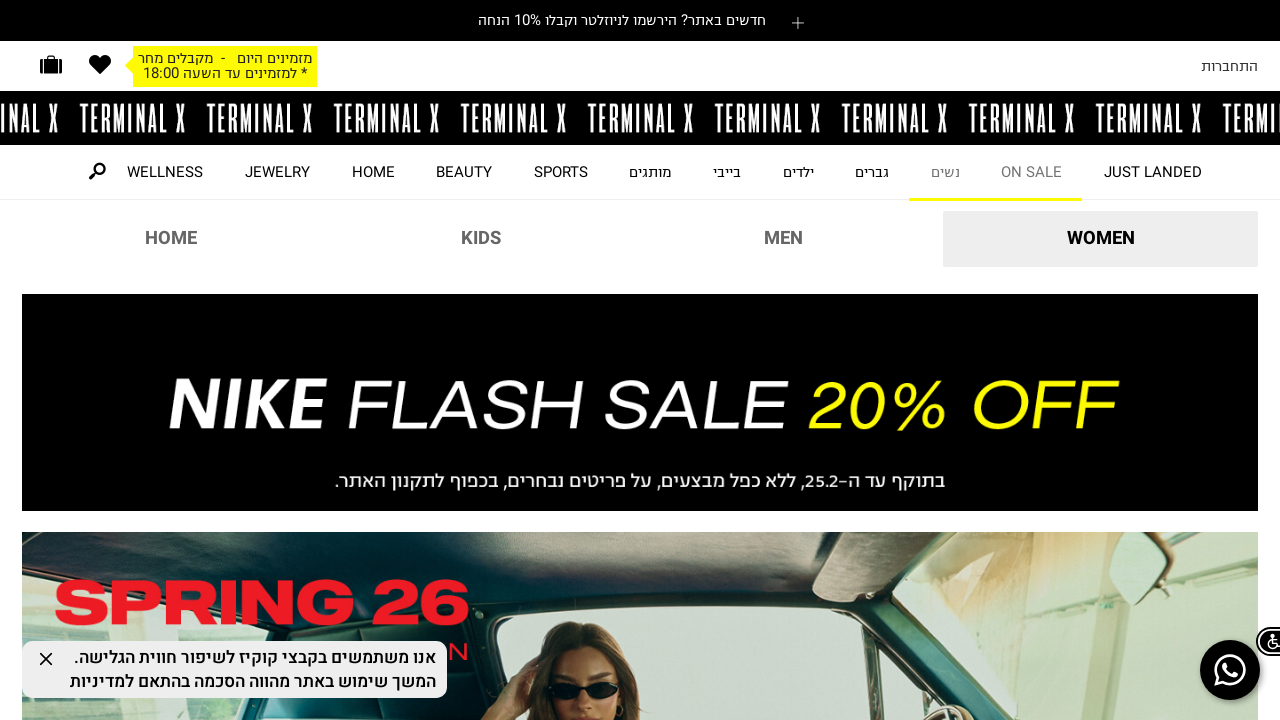

Waited 3 seconds for on-sale page to load
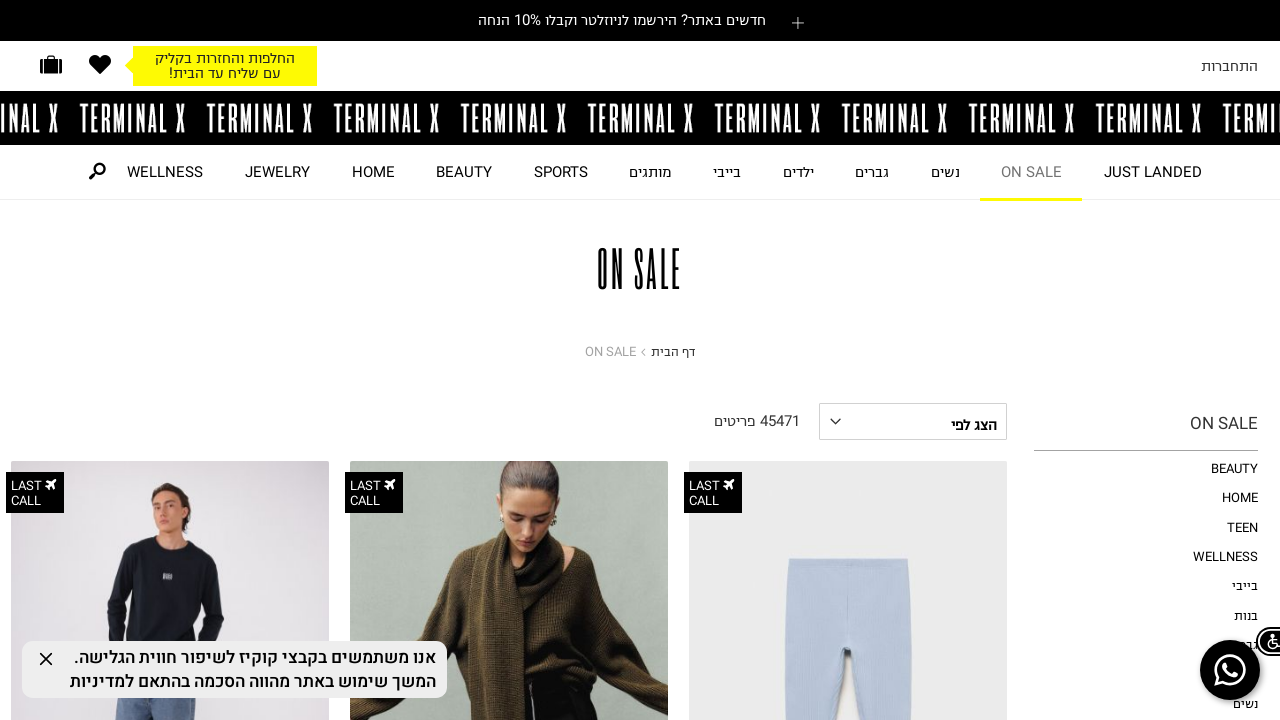

Clicked sort dropdown at (913, 422) on select[name='sortField']
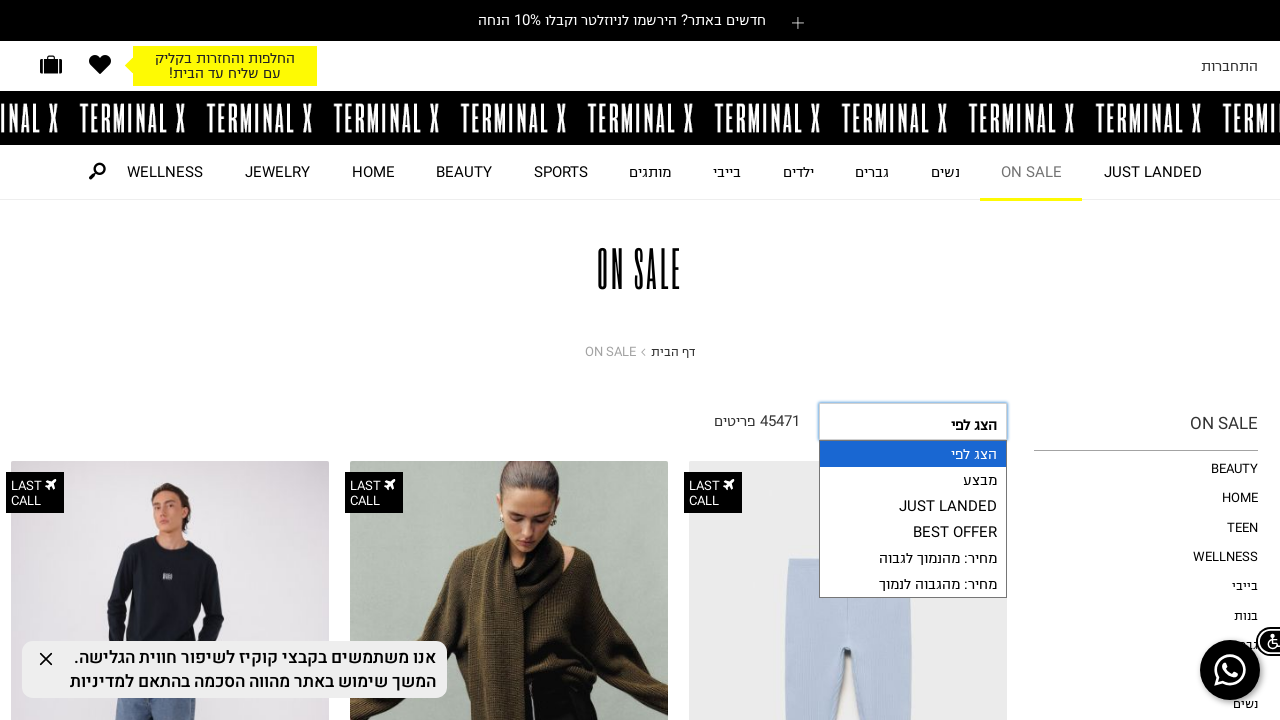

Waited 1 second for dropdown to open
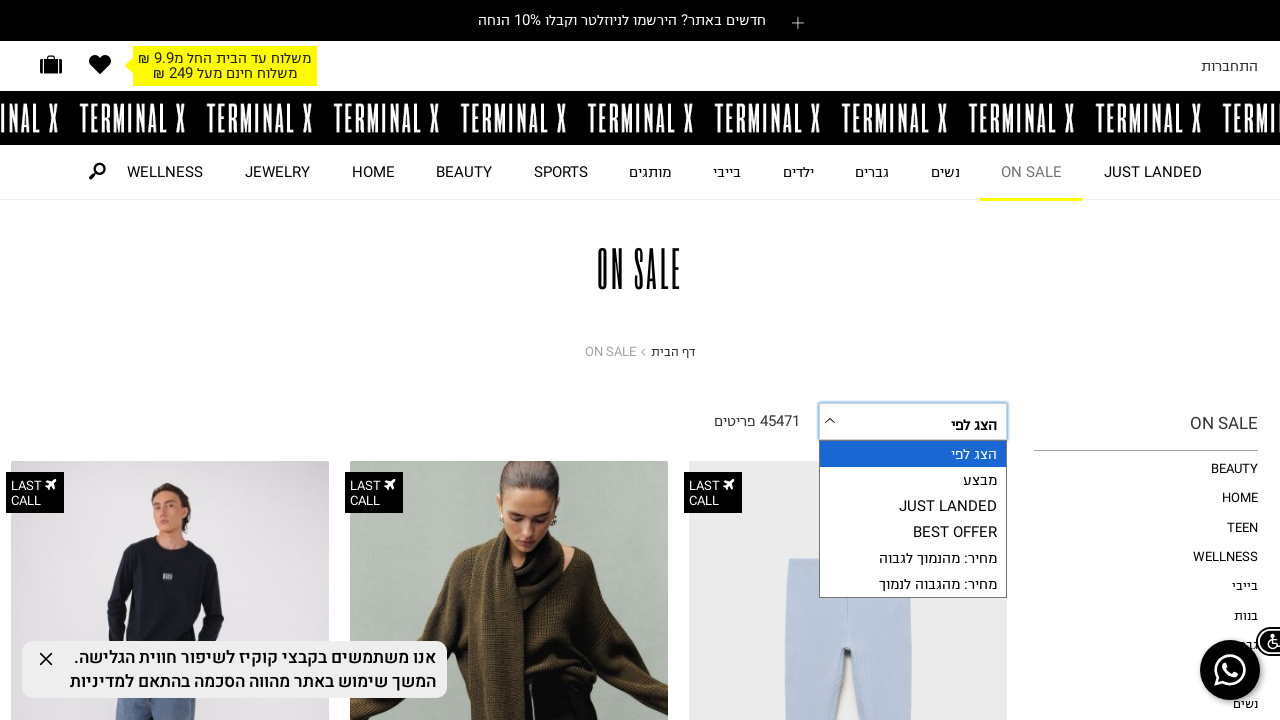

Selected price high to low sort option on select[name='sortField']
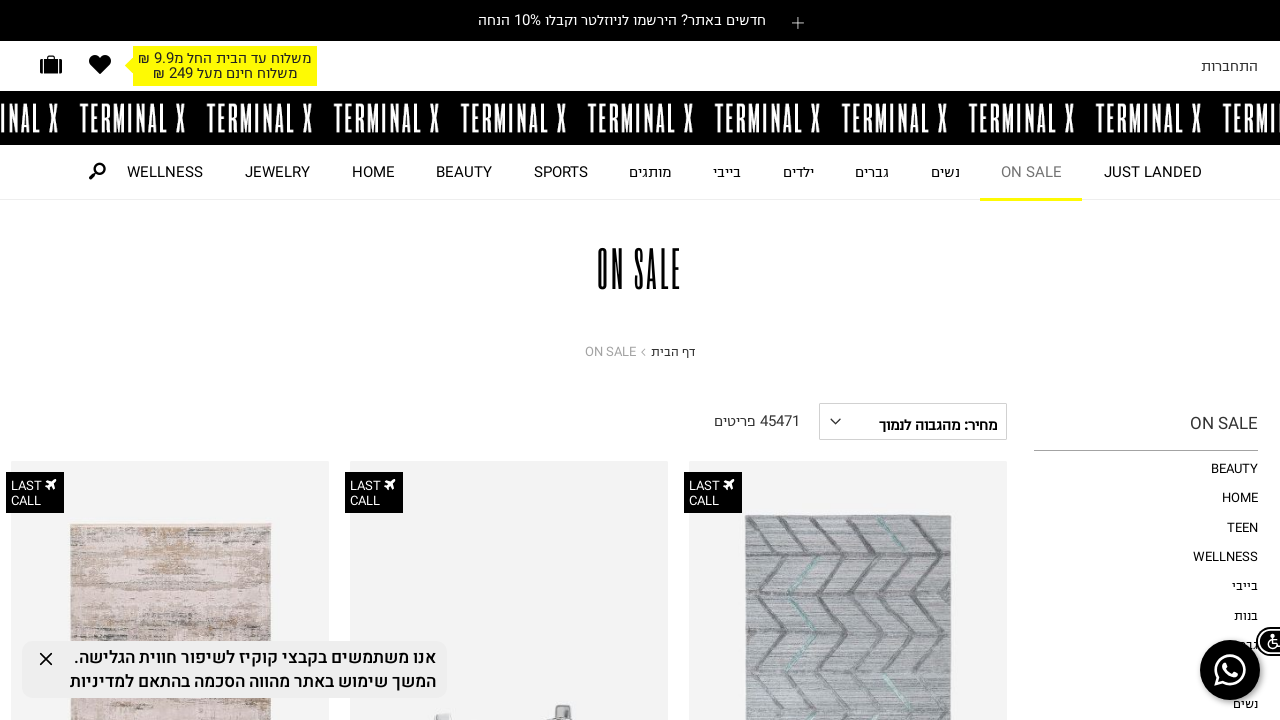

Waited 5 seconds for products to be sorted by price descending
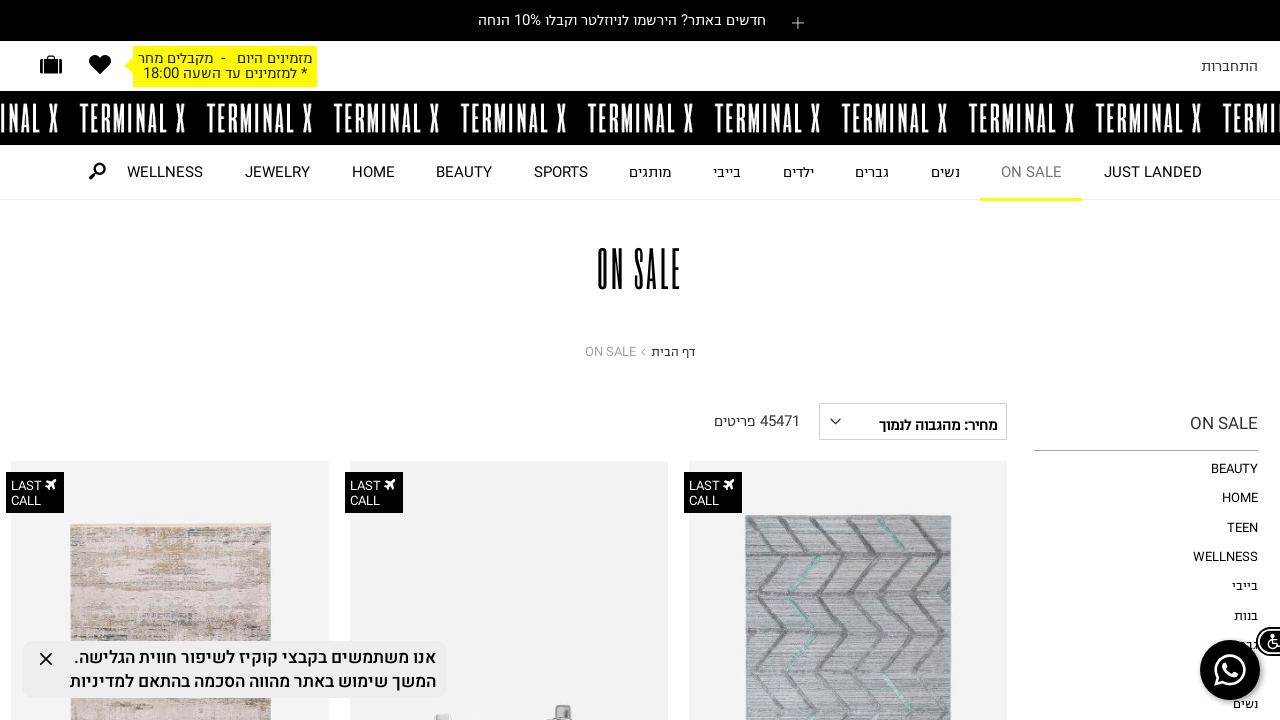

Scrolled to bottom of page to load more products
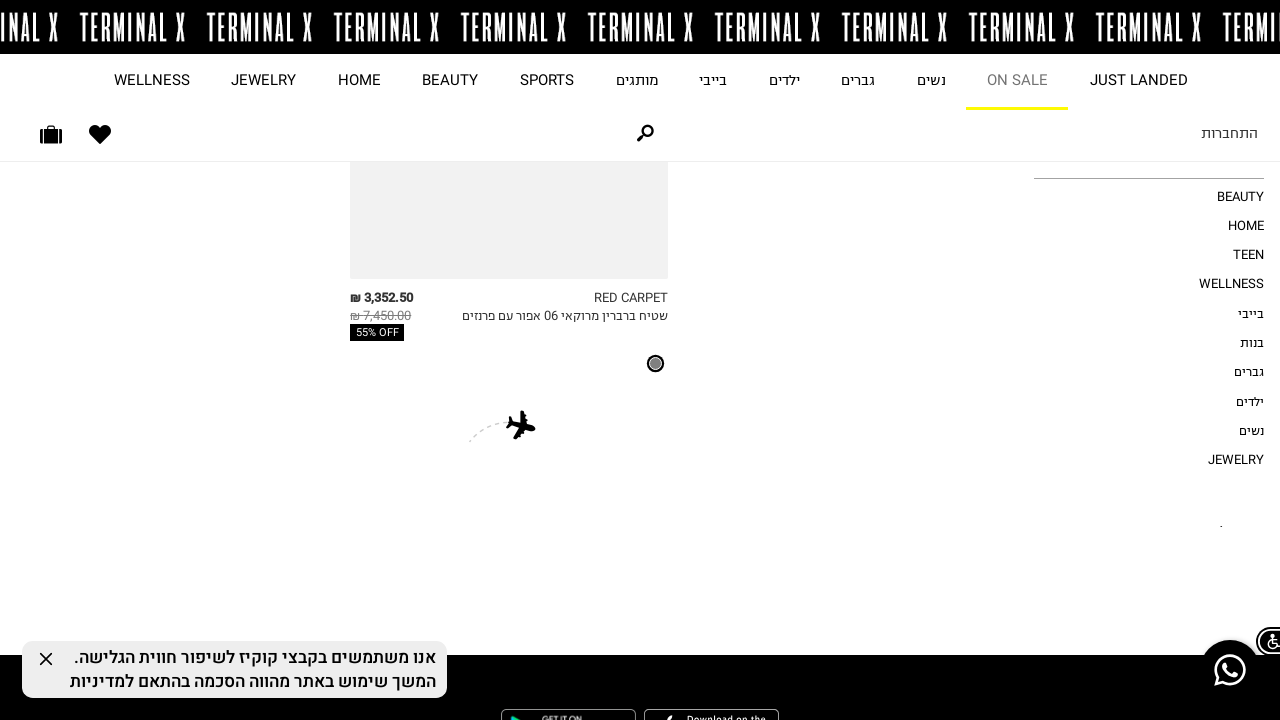

Waited 15 seconds for additional products to load
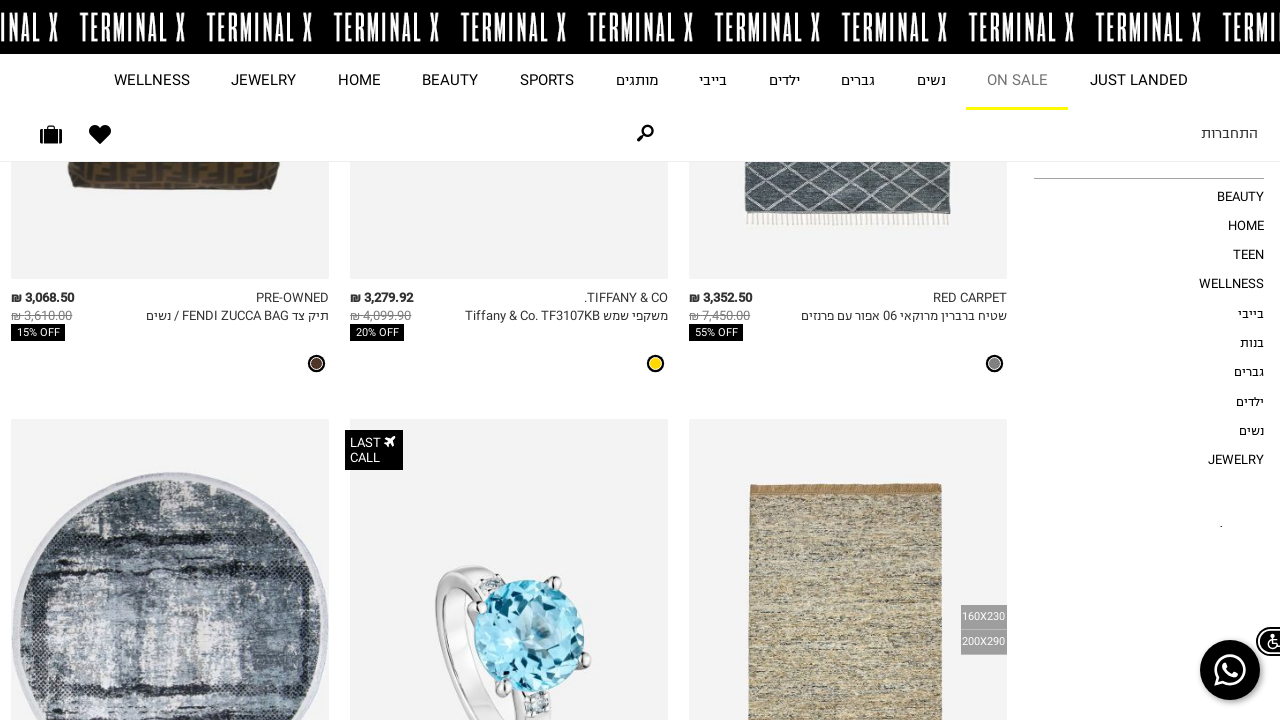

Confirmed product listings are visible on page
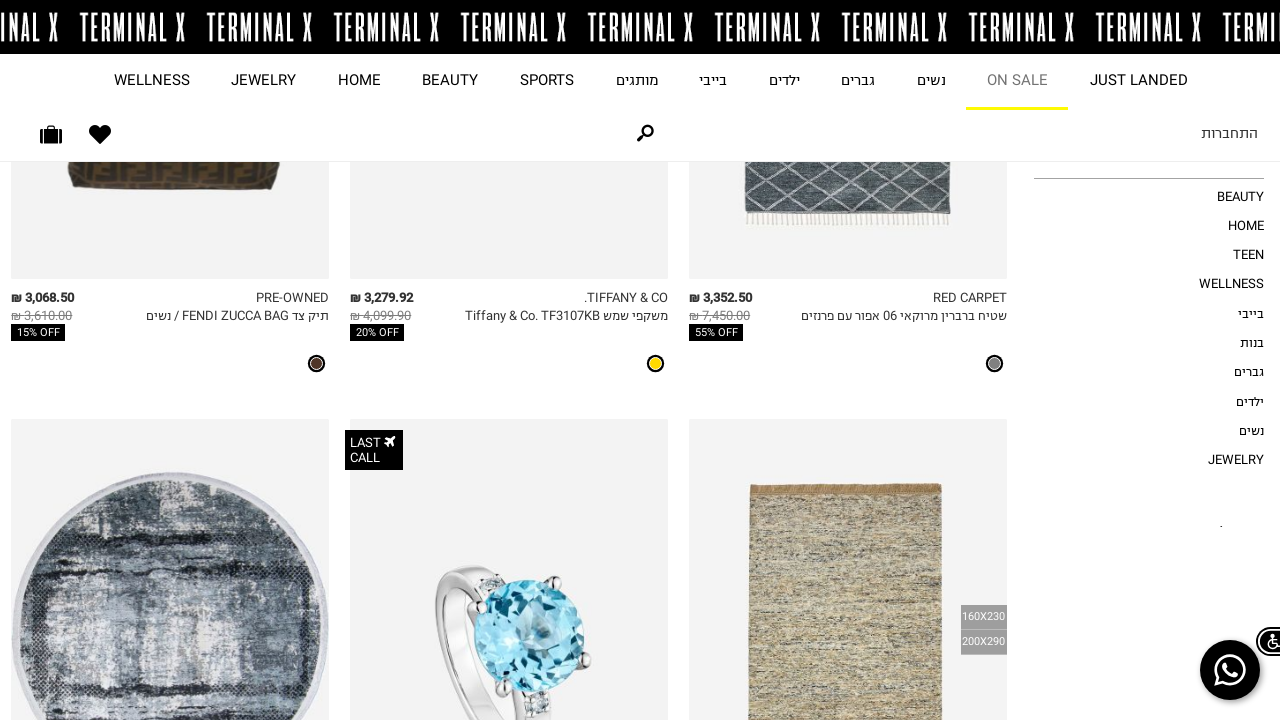

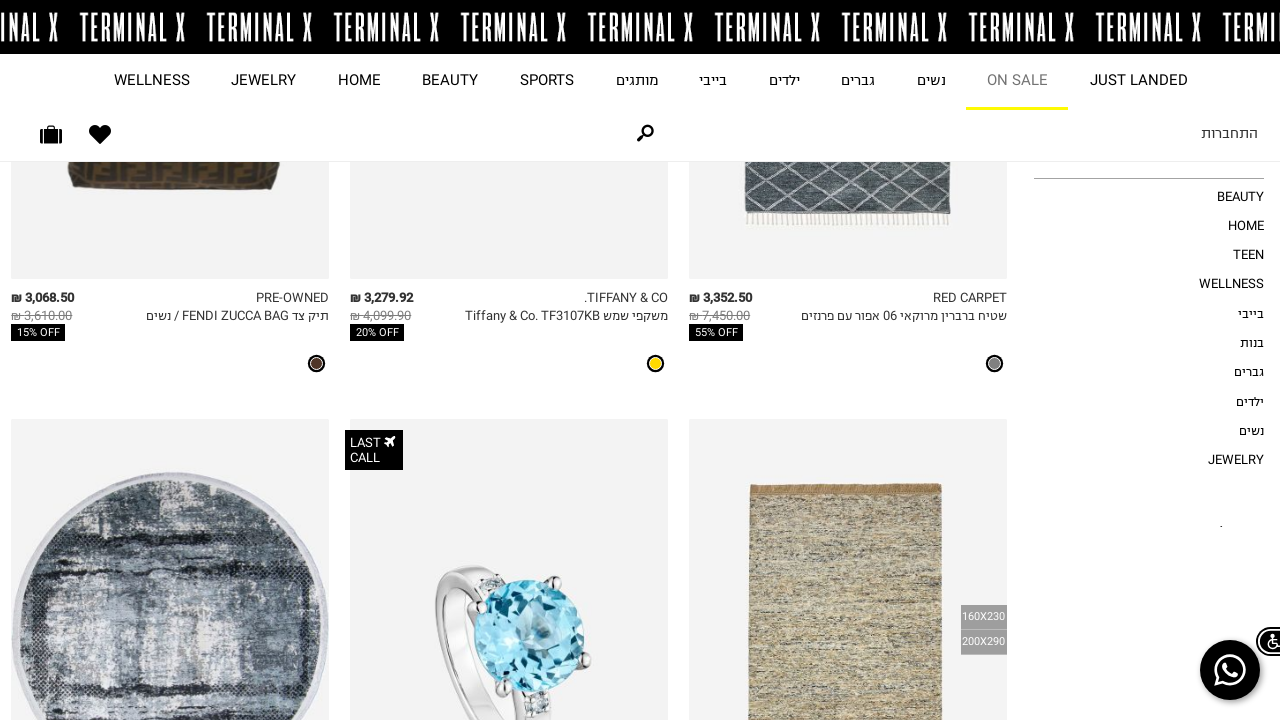